Navigates to an authentication page and uses JavaScript evaluation to modify the title element's text content on the page.

Starting URL: https://nikita-filonov.github.io/qa-automation-engineer-ui-course/#/auth/login

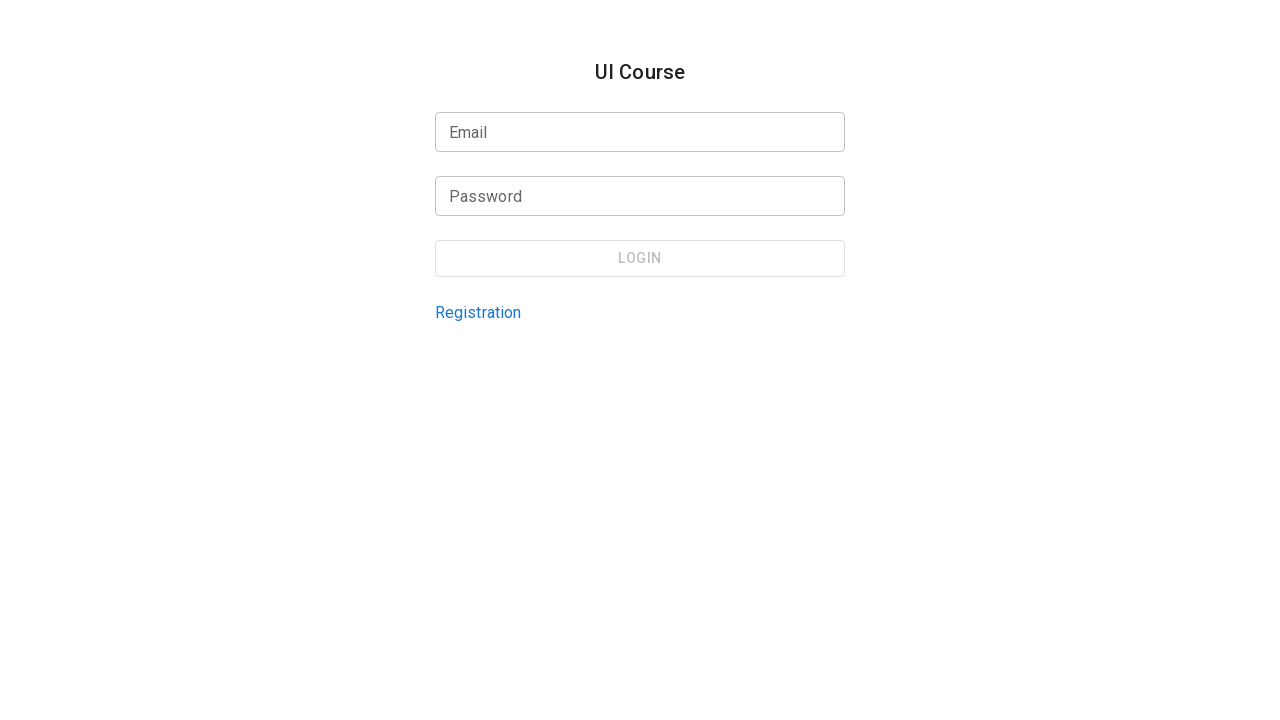

Navigated to authentication login page
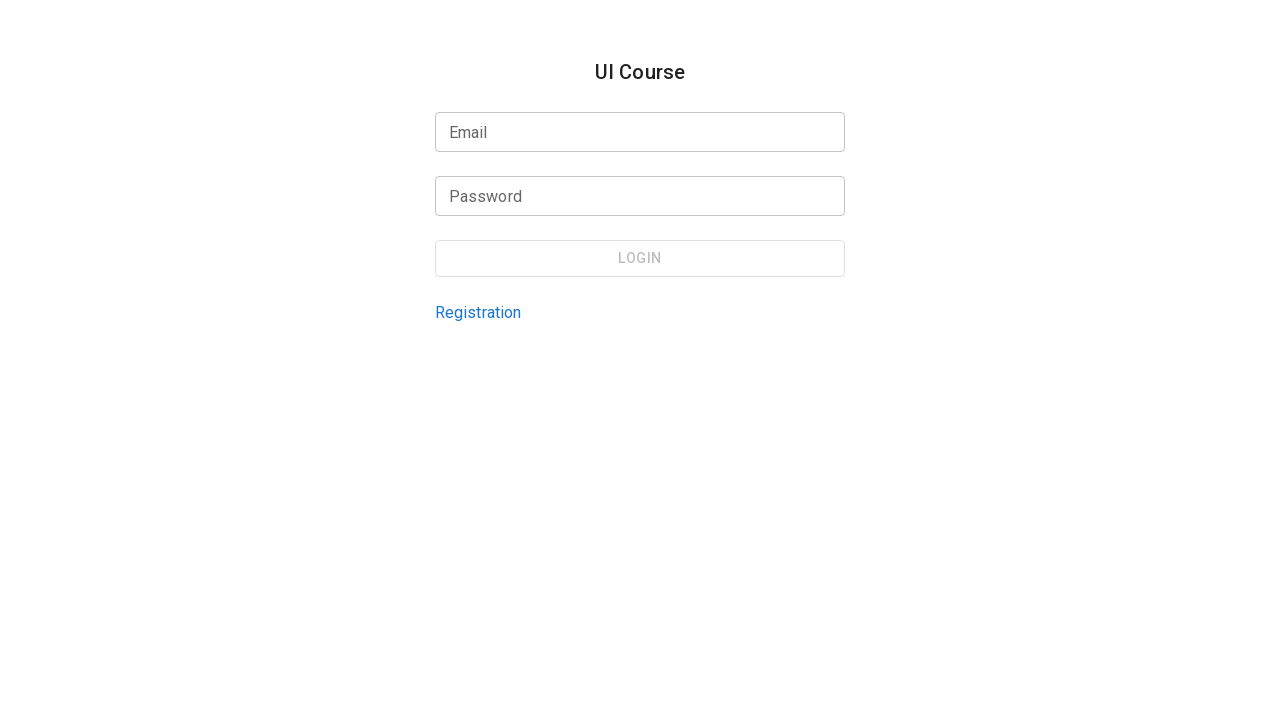

Page fully loaded with network idle
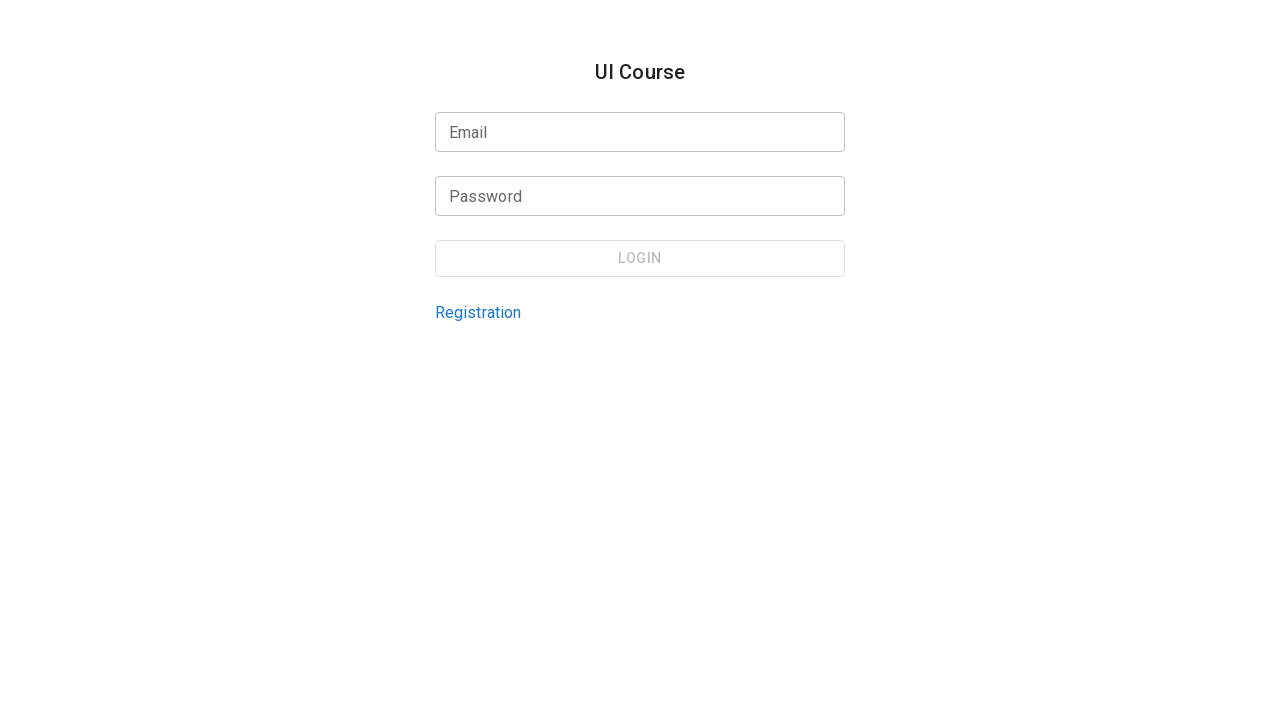

Modified title element text content to 'New Text' using JavaScript
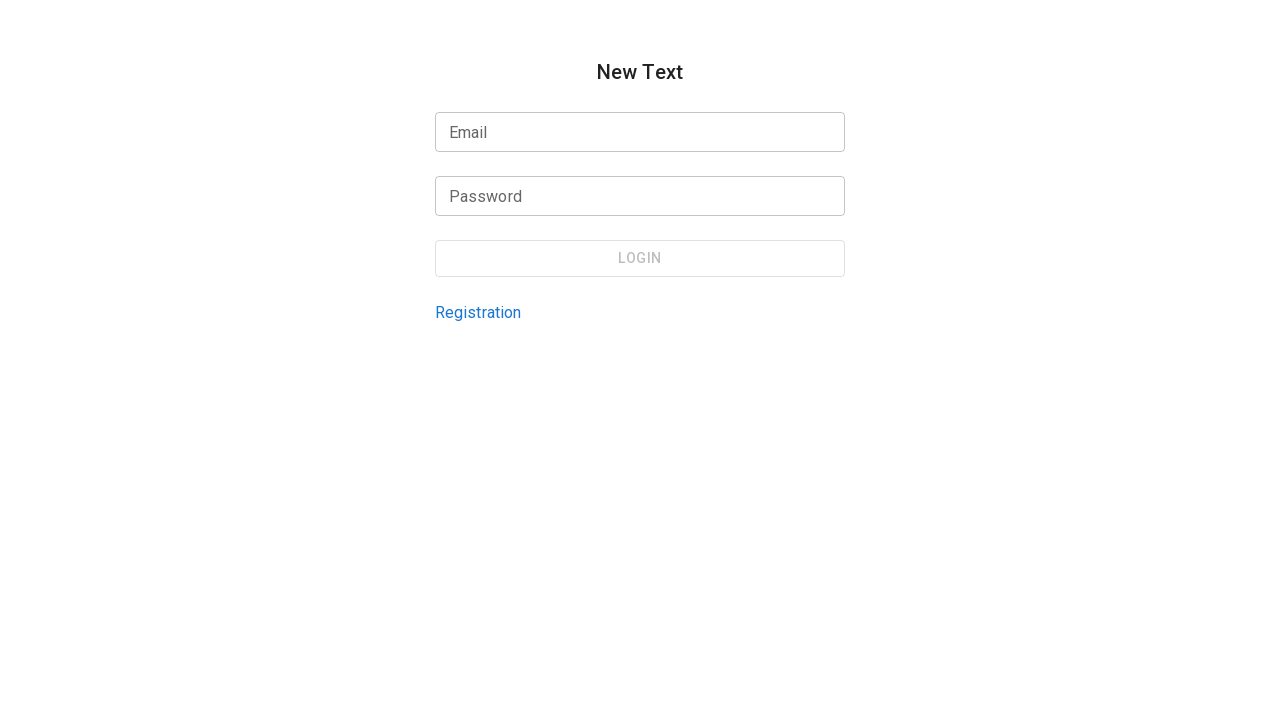

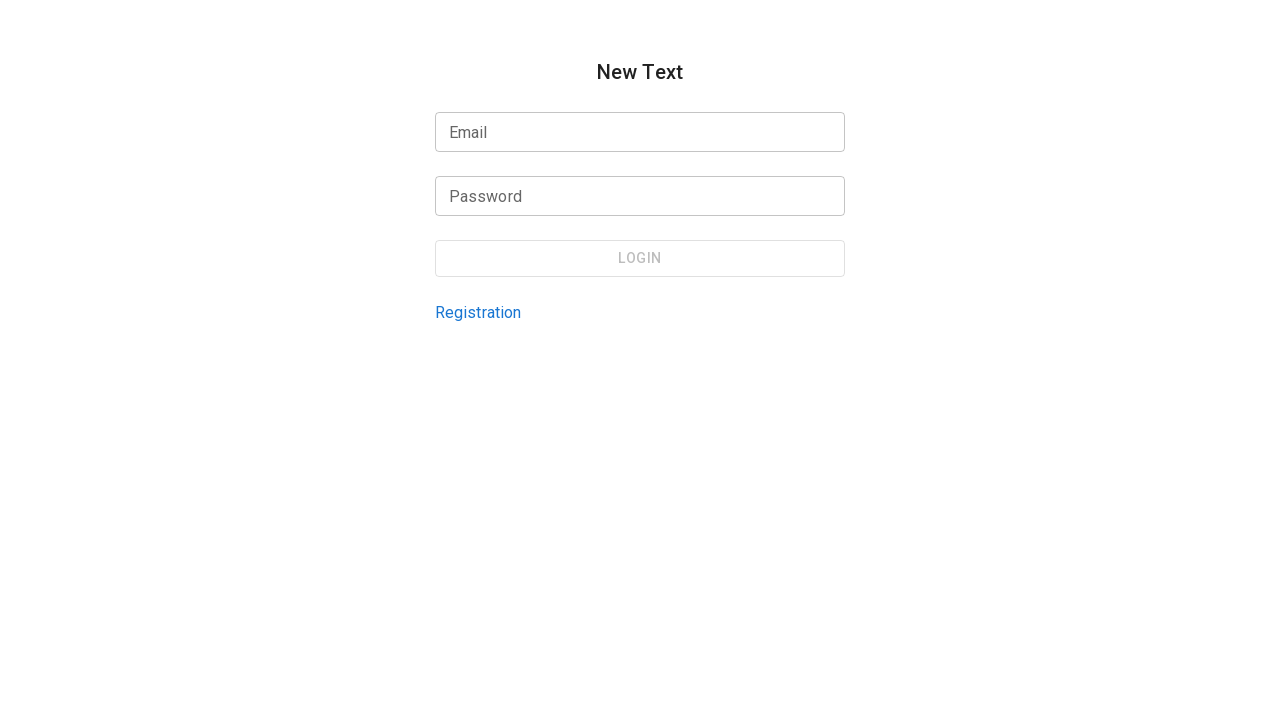